Tests product filtering by navigating to speakers category and interacting with price slider and color filter

Starting URL: http://advantageonlineshopping.com/#/

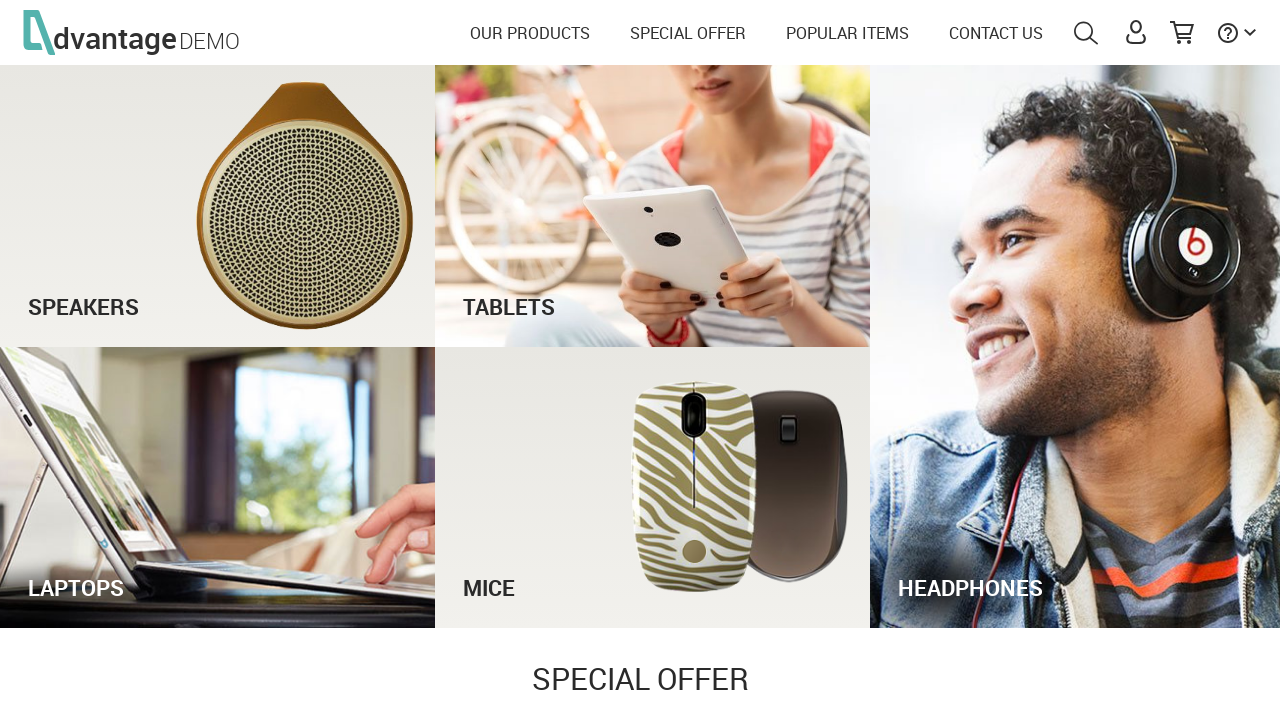

Clicked on speakers category at (218, 287) on #speakersTxt
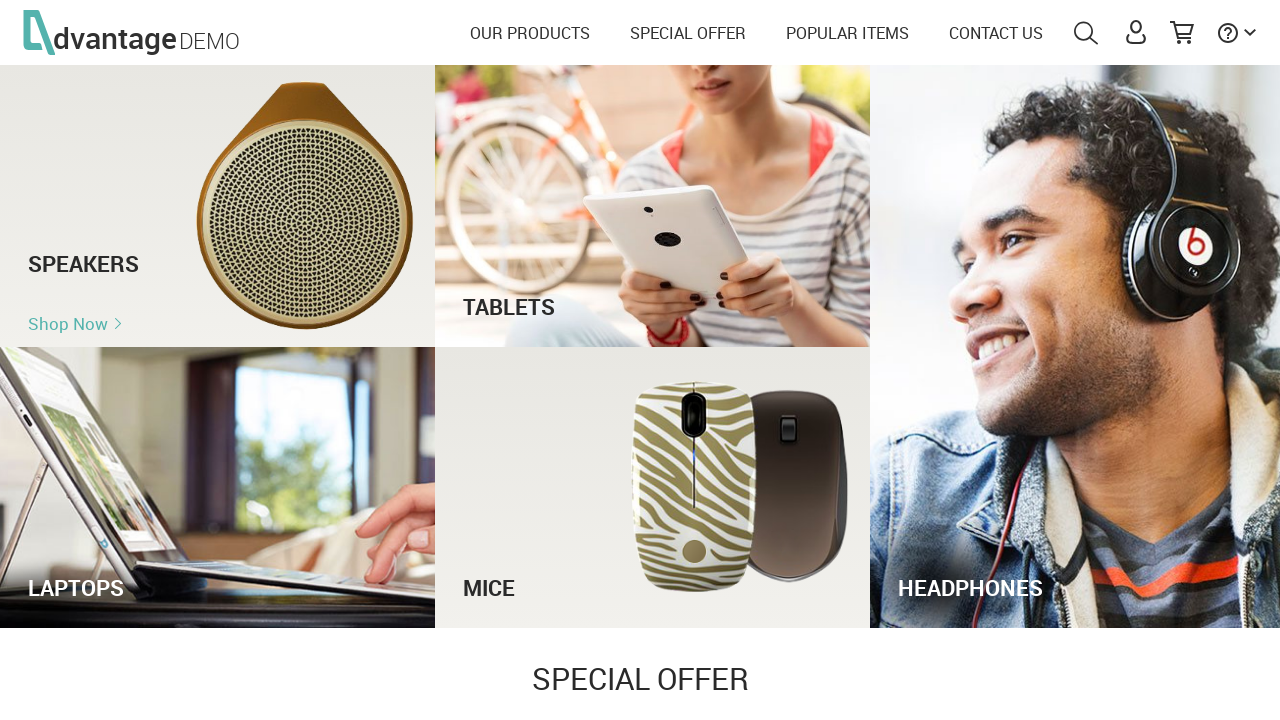

Expanded price filter accordion at (116, 669) on #accordionPrice
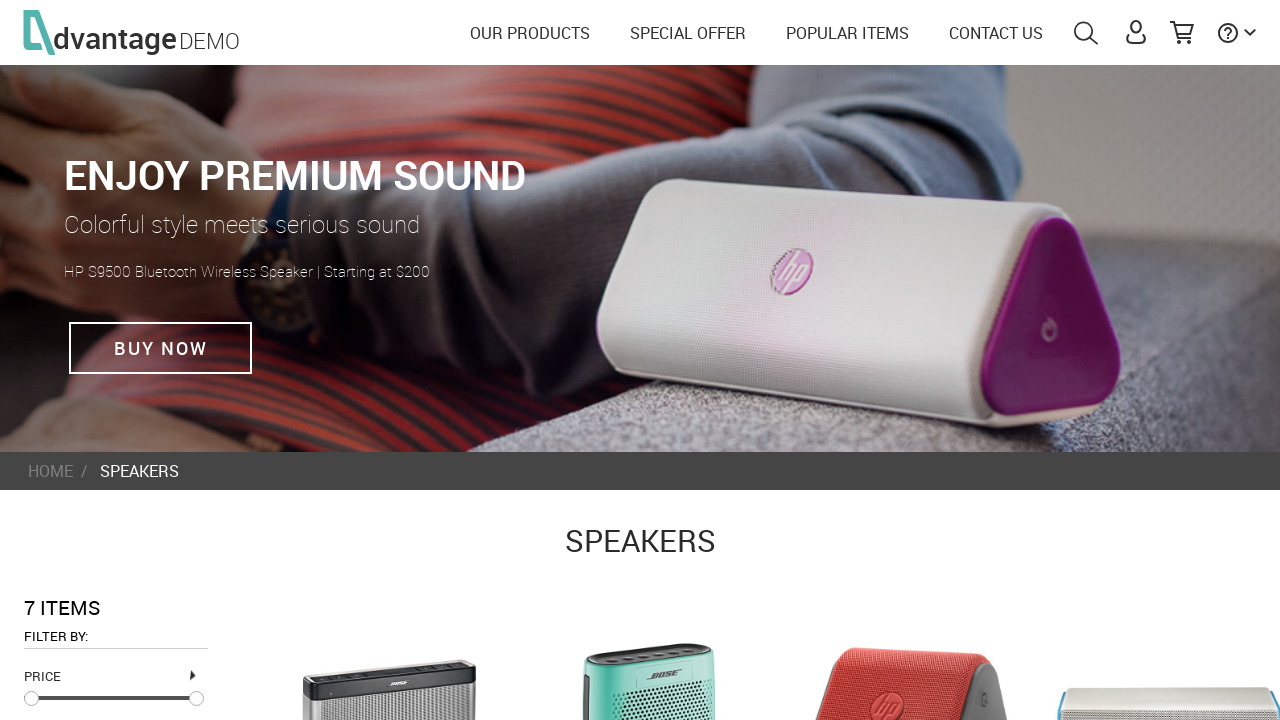

Interacted with price slider upper handle at (196, 699) on .noUi-handle-upper
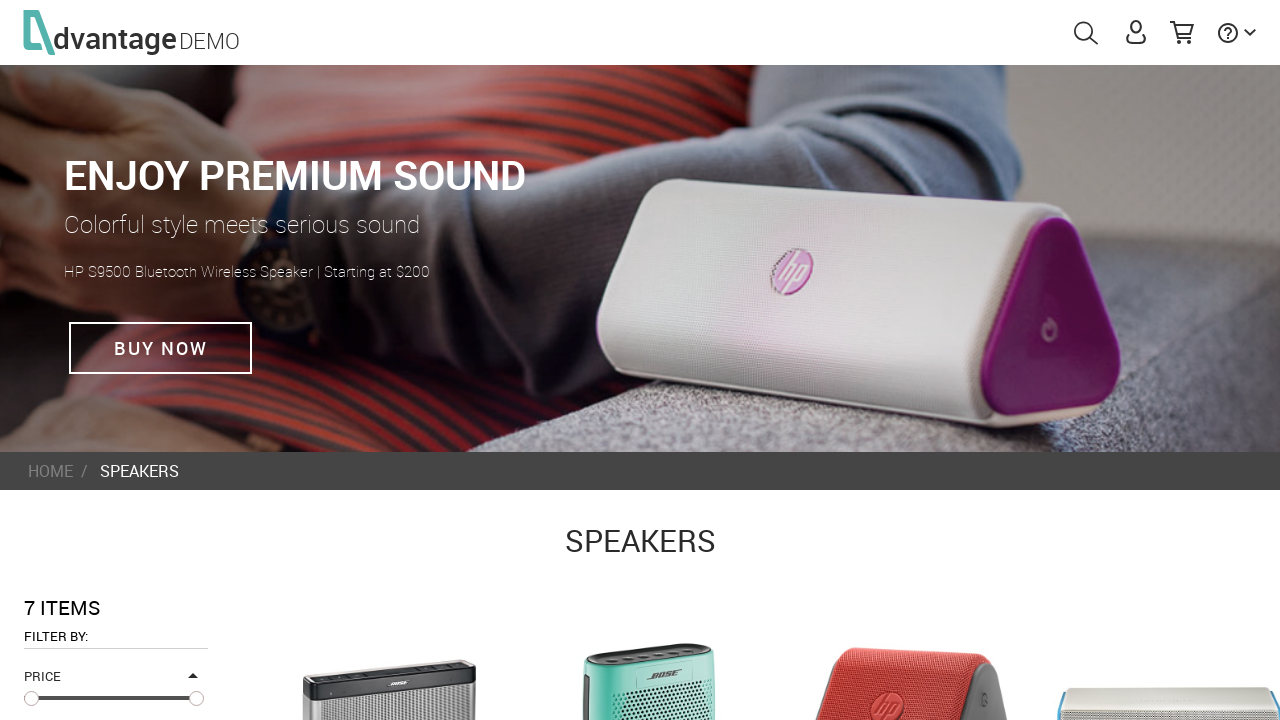

Expanded color filter accordion at (116, 361) on #accordionColor
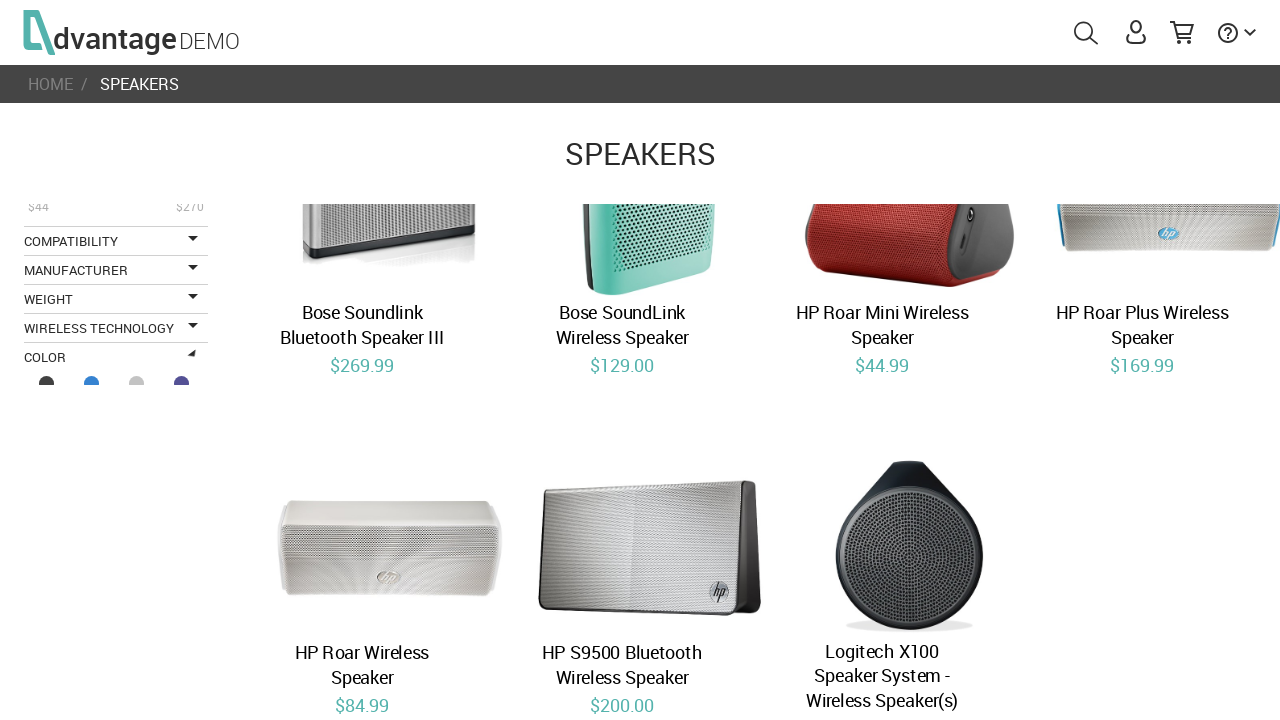

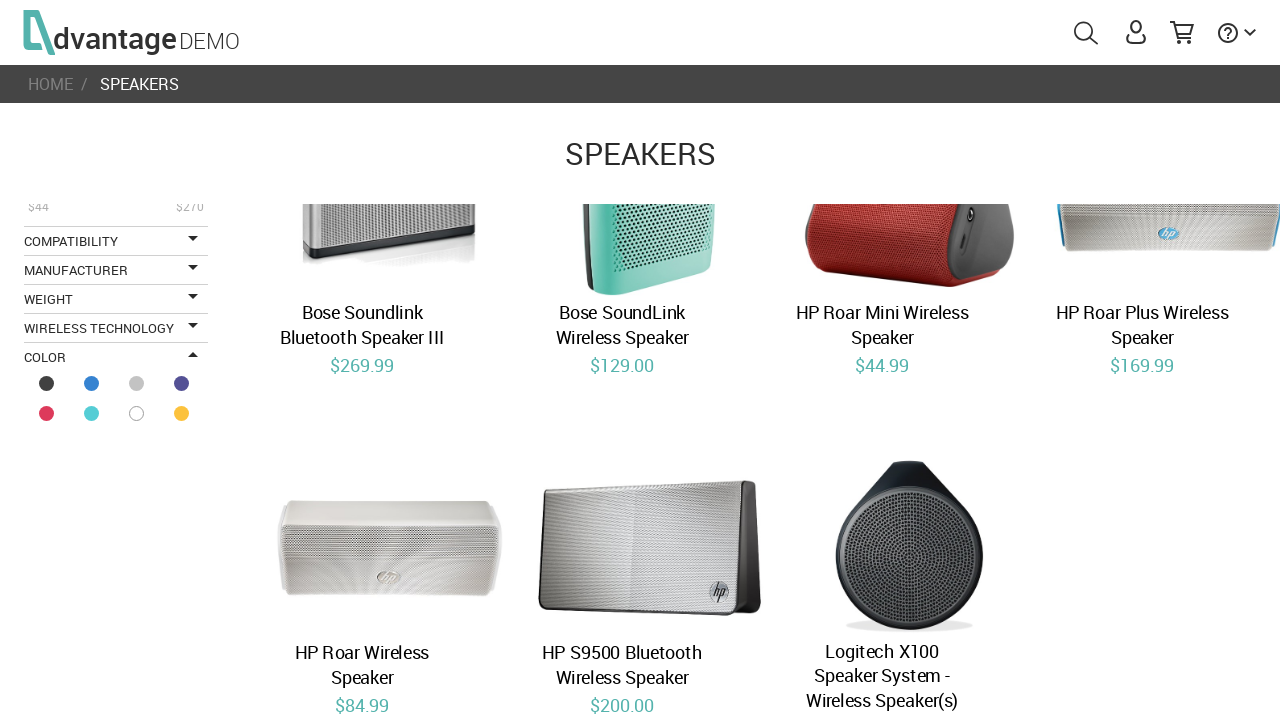